Tests registration form validation when password is less than 6 characters

Starting URL: https://alada.vn/tai-khoan/dang-ky.html

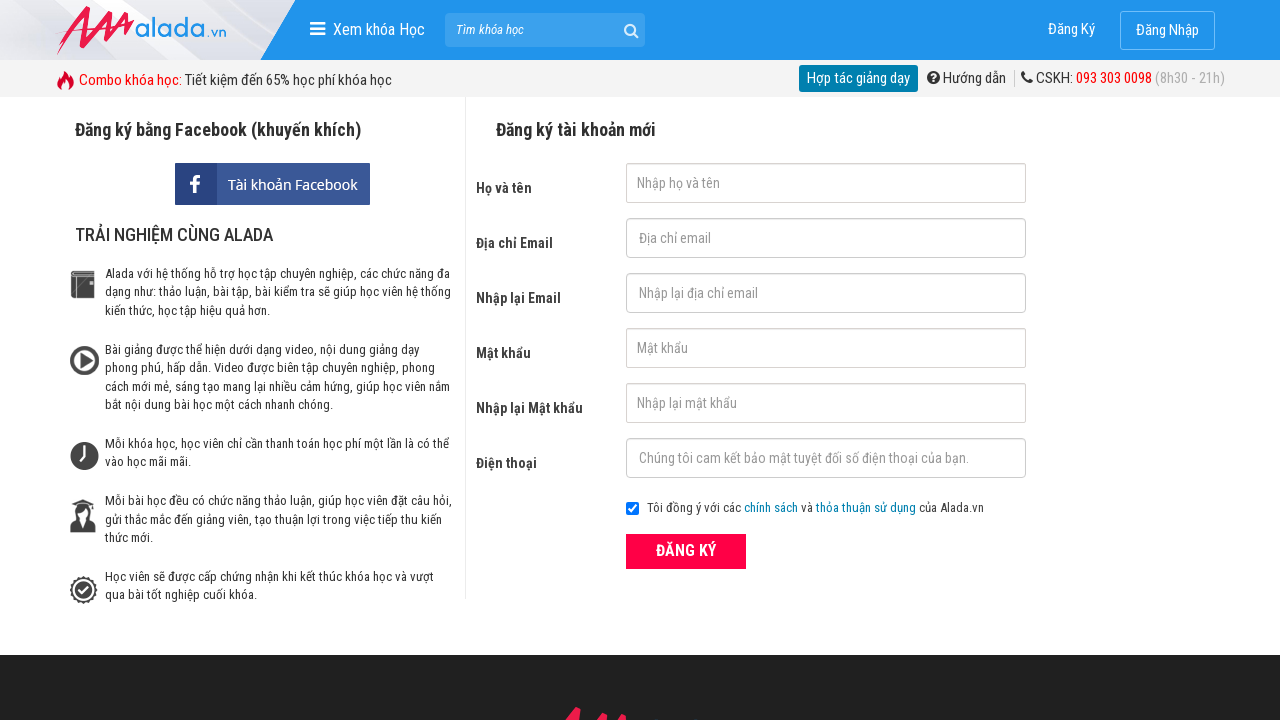

Filled firstname field with 'nguyen' on #txtFirstname
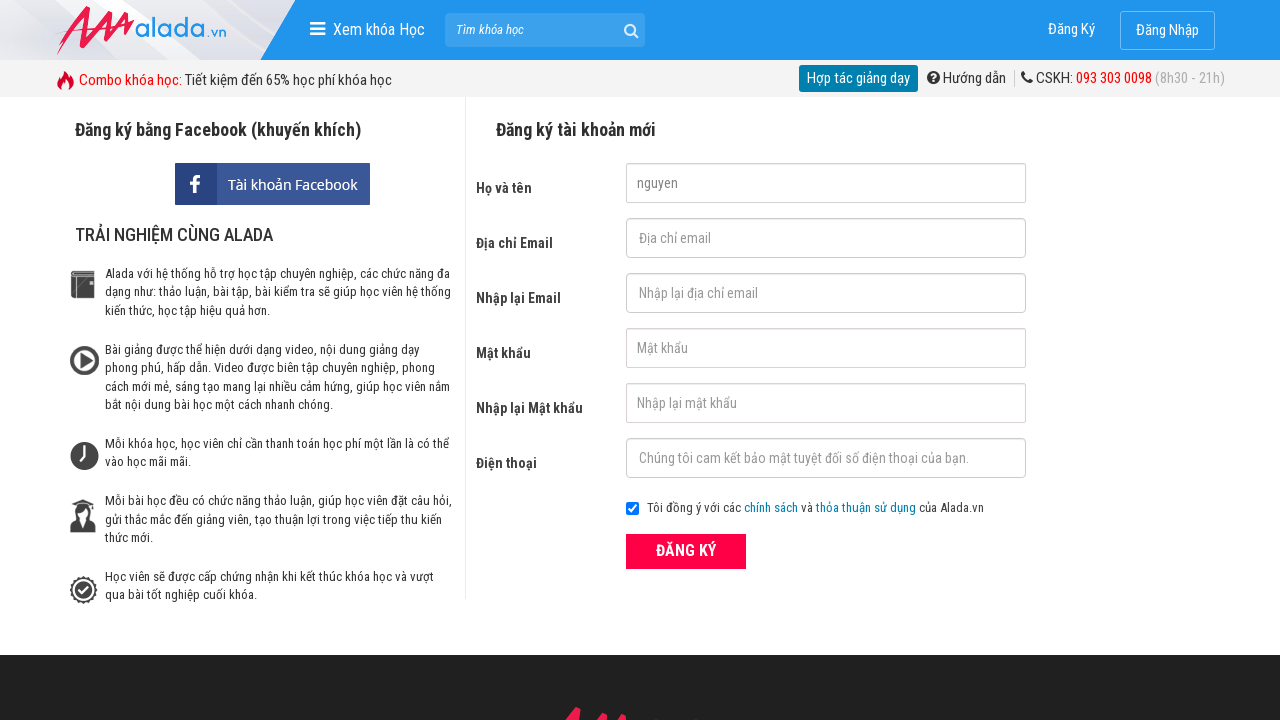

Filled email field with 'abc@gmail.com' on #txtEmail
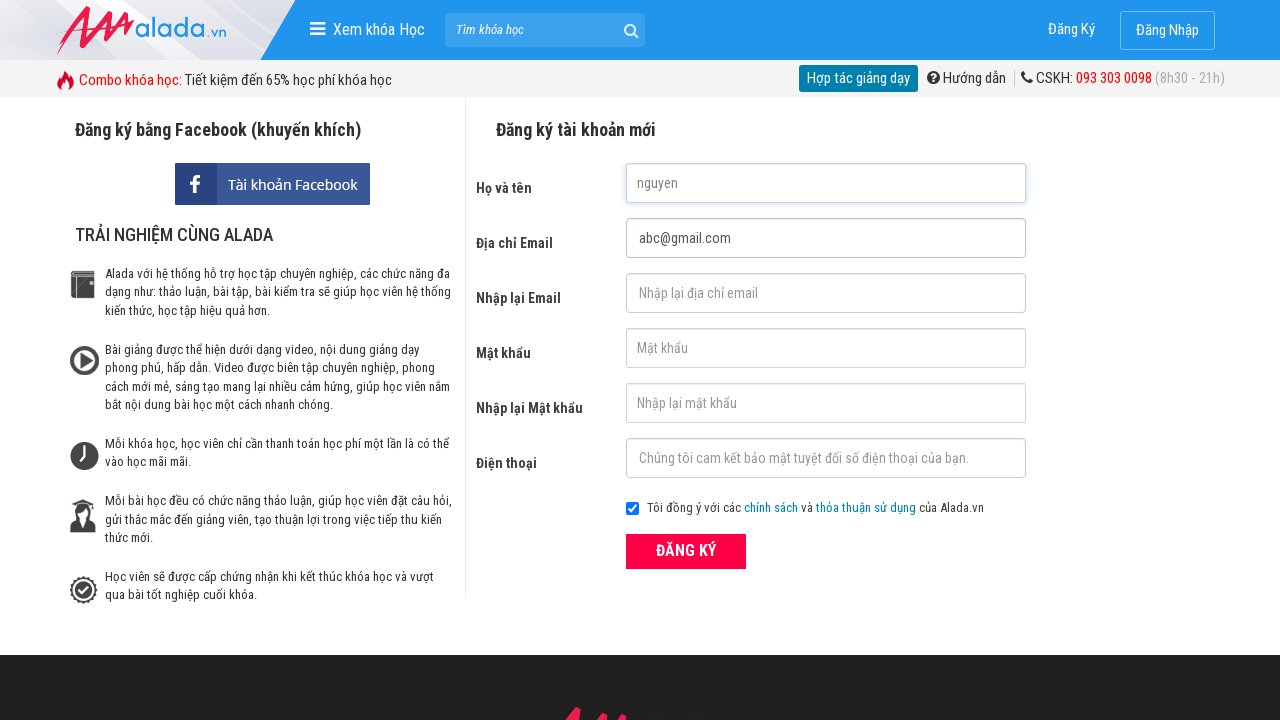

Filled confirm email field with 'abc@gmail.com' on #txtCEmail
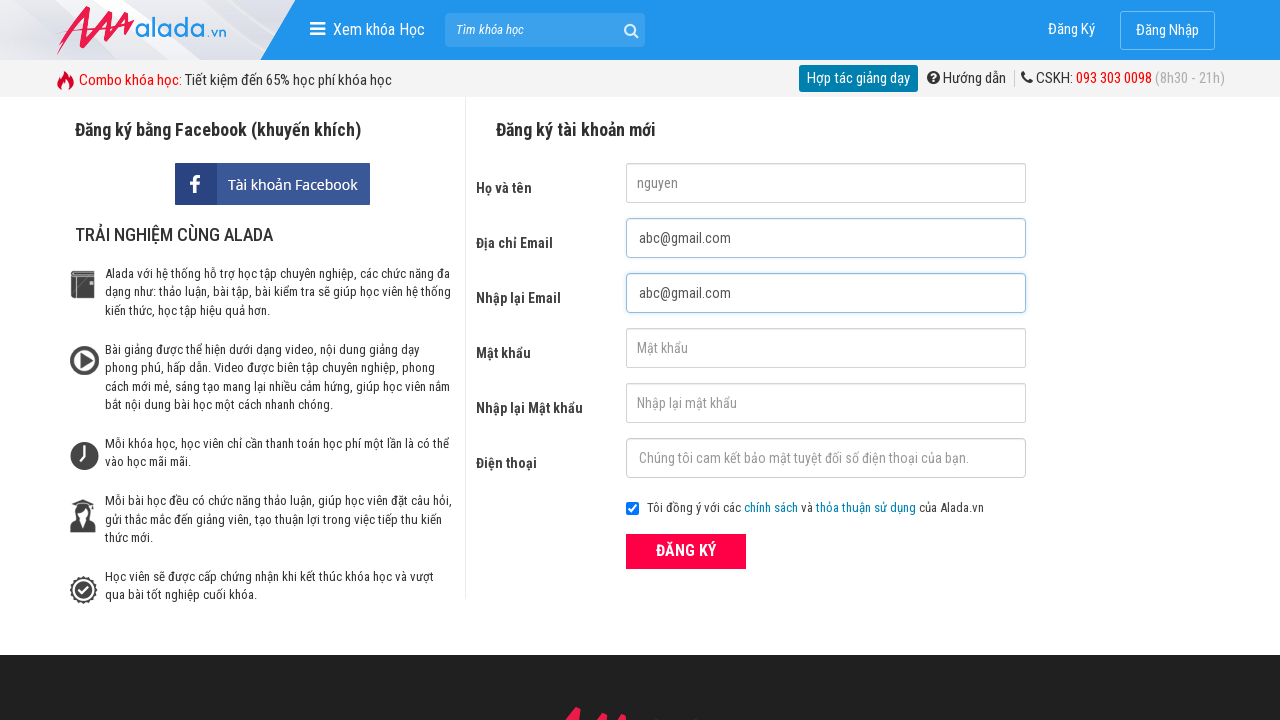

Filled password field with '123' (less than 6 characters) on #txtPassword
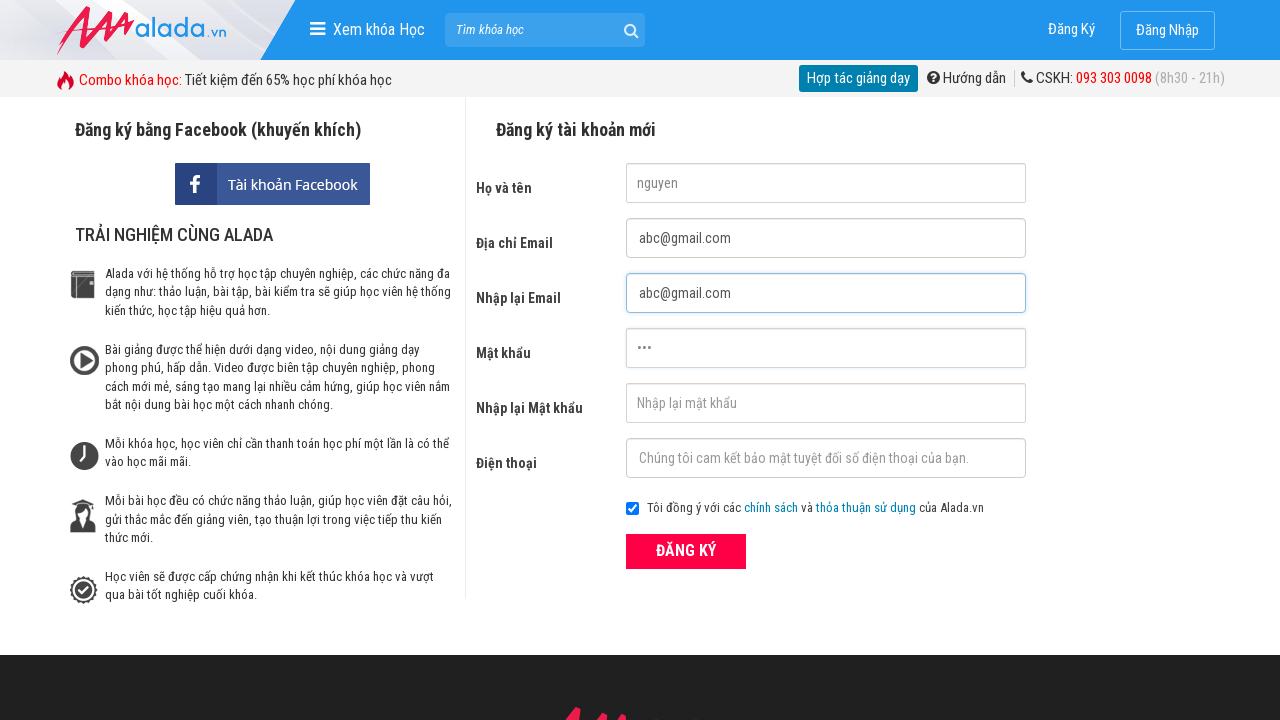

Filled confirm password field with '123' (less than 6 characters) on #txtCPassword
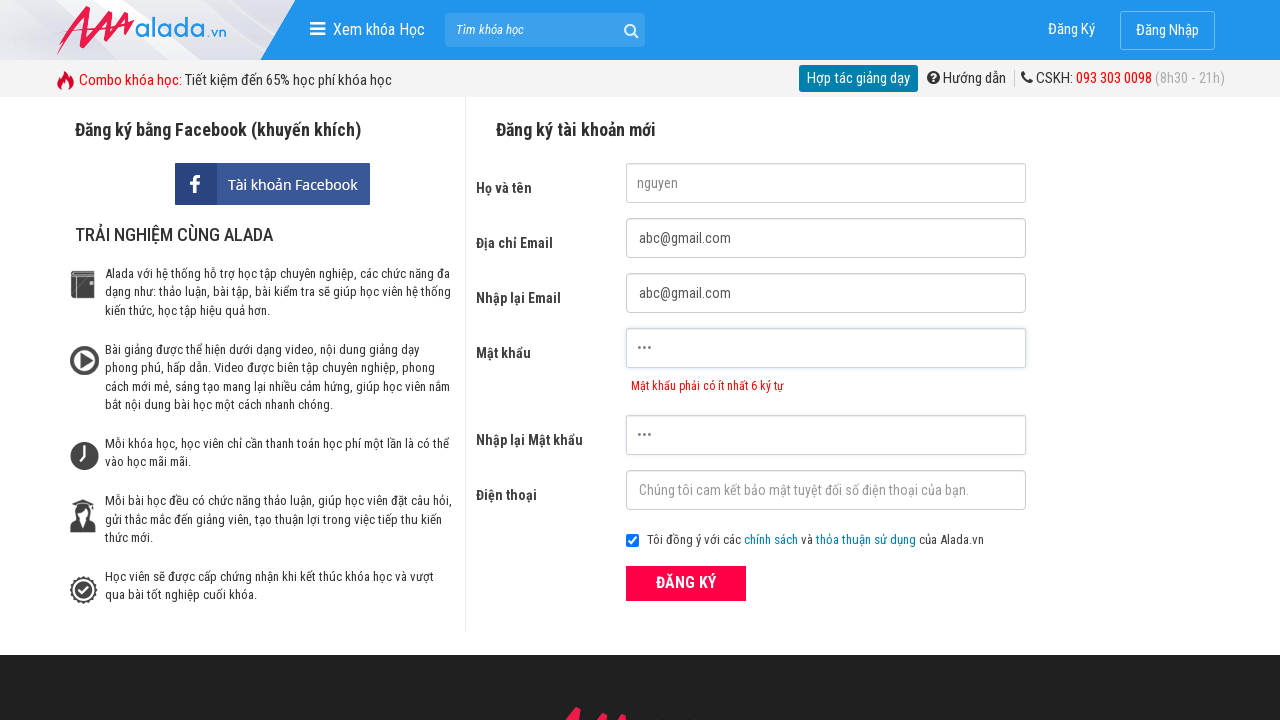

Filled phone field with '0987123123' on #txtPhone
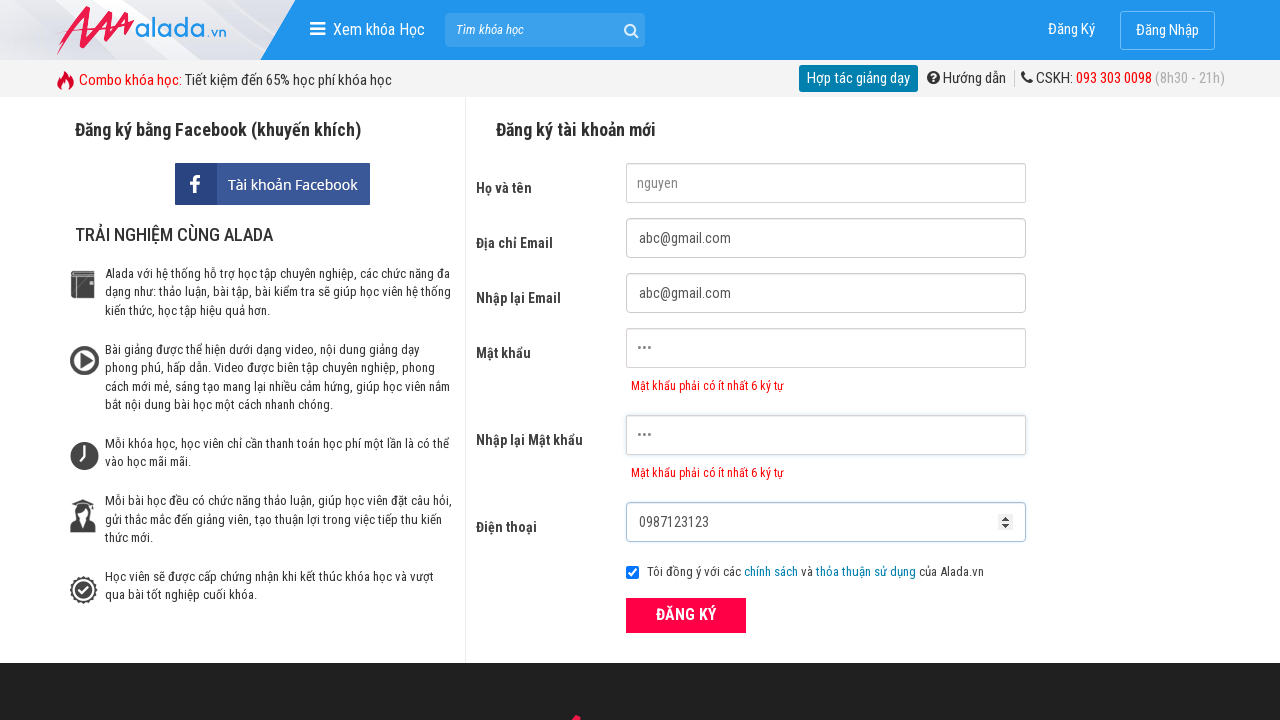

Clicked submit button to register at (686, 615) on xpath=//div[@class='field_btn']/button
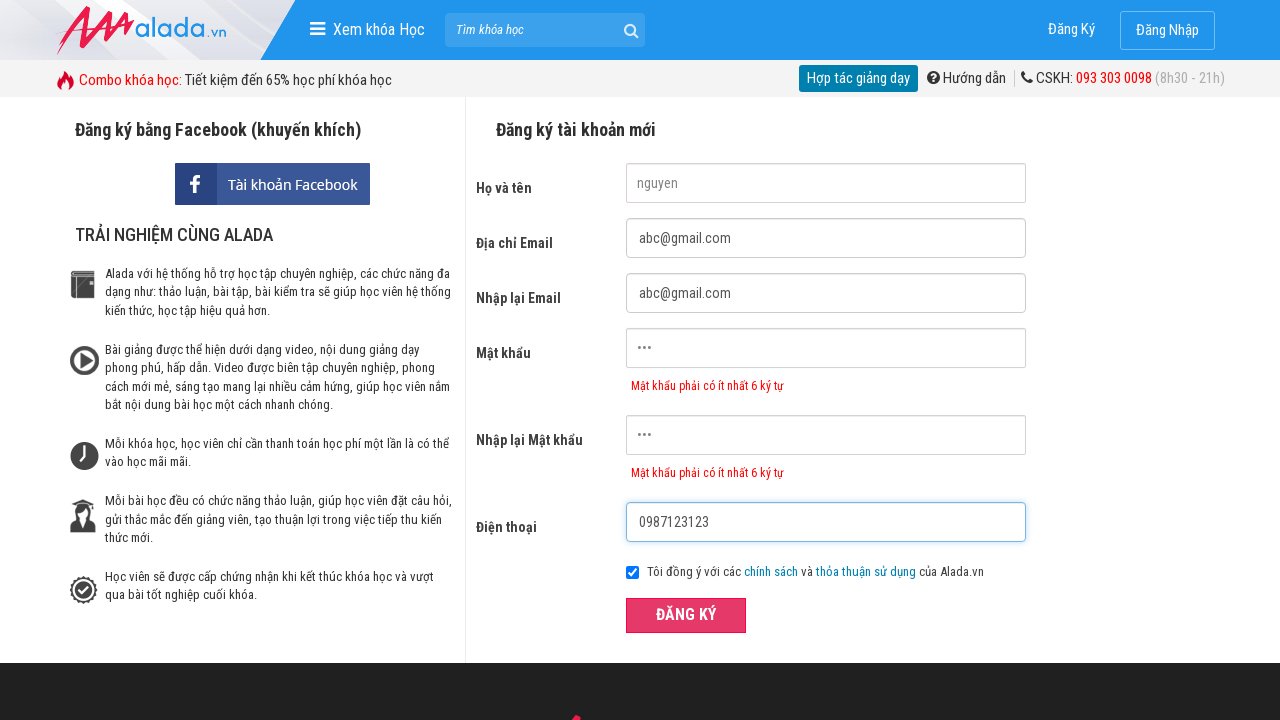

Password error message appeared
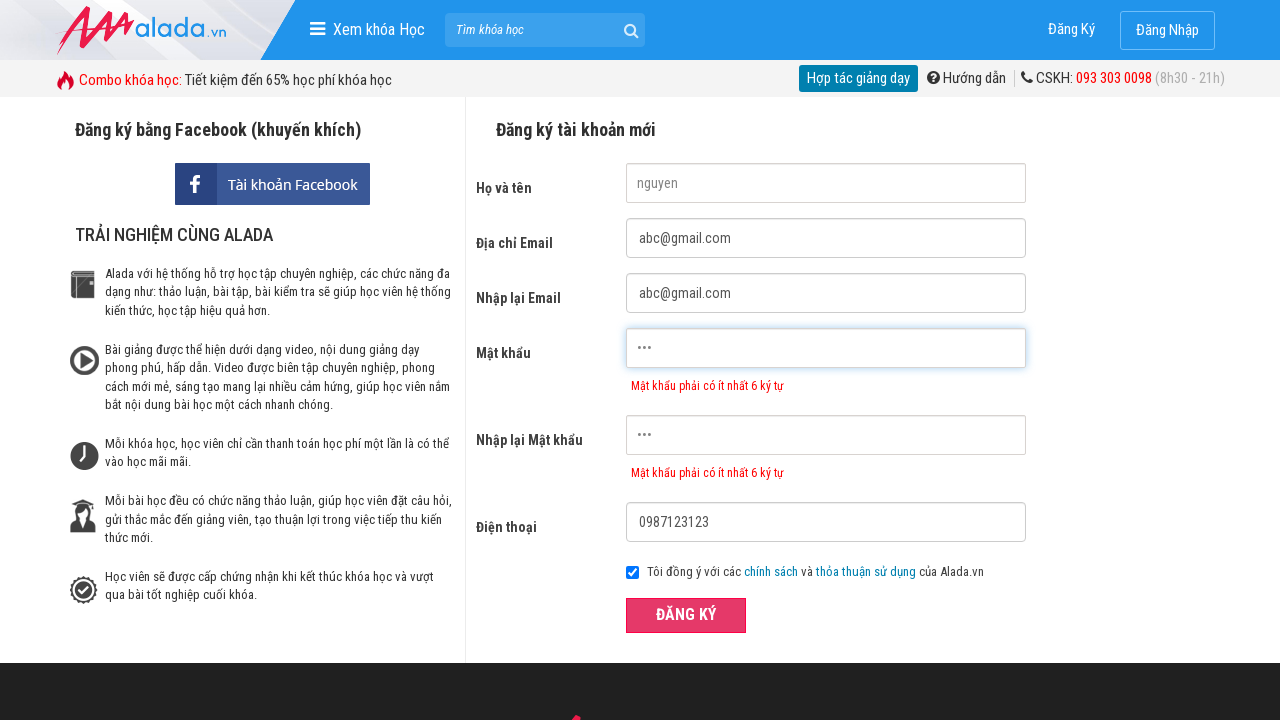

Verified password error message: 'Mật khẩu phải có ít nhất 6 ký tự'
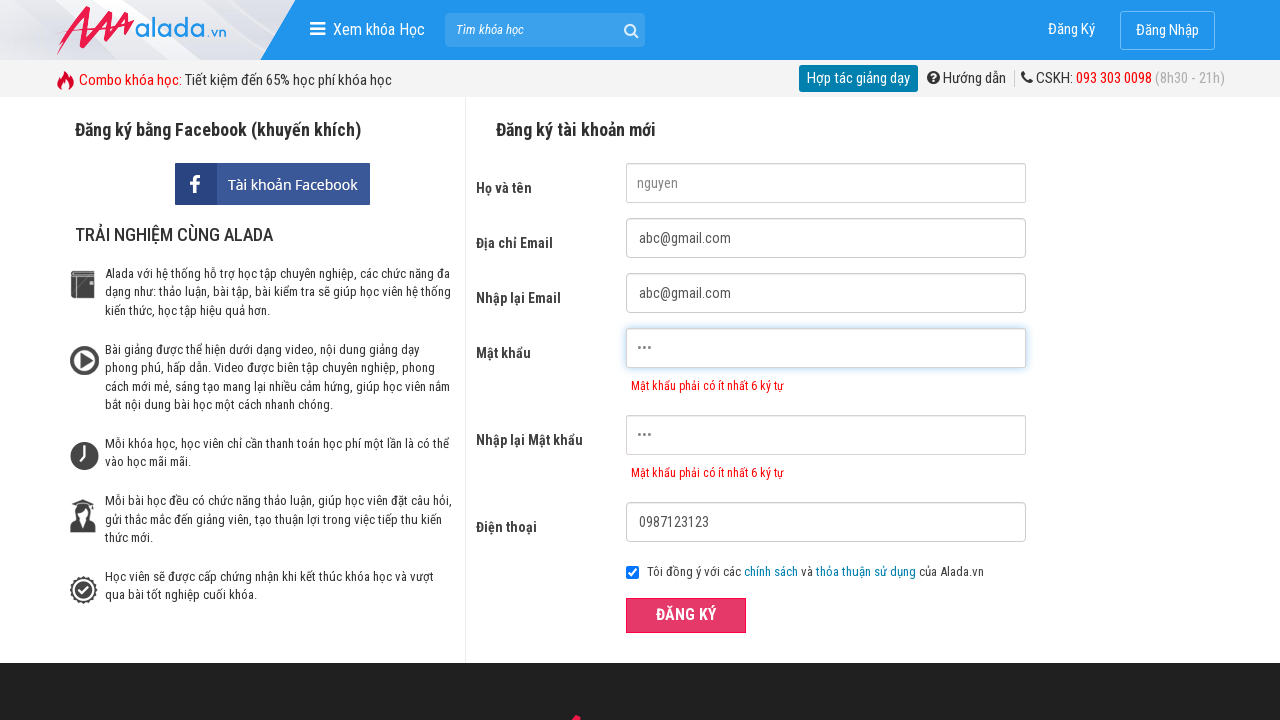

Verified confirm password error message: 'Mật khẩu phải có ít nhất 6 ký tự'
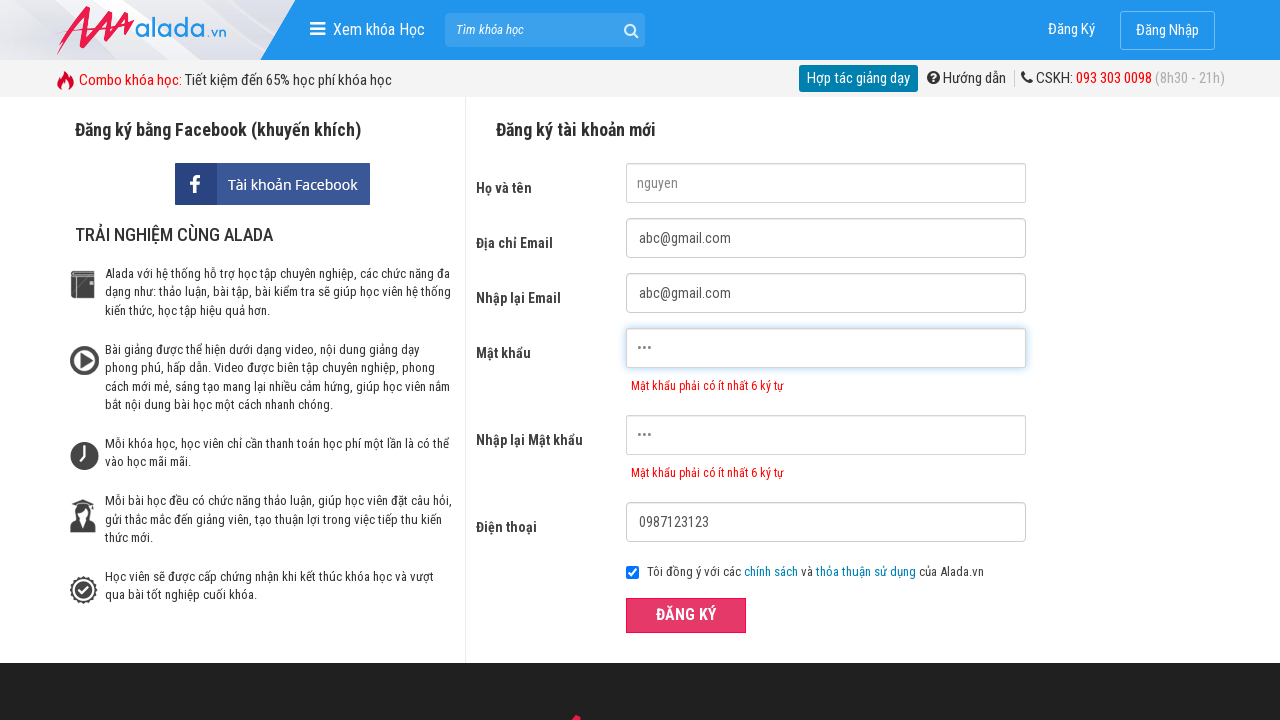

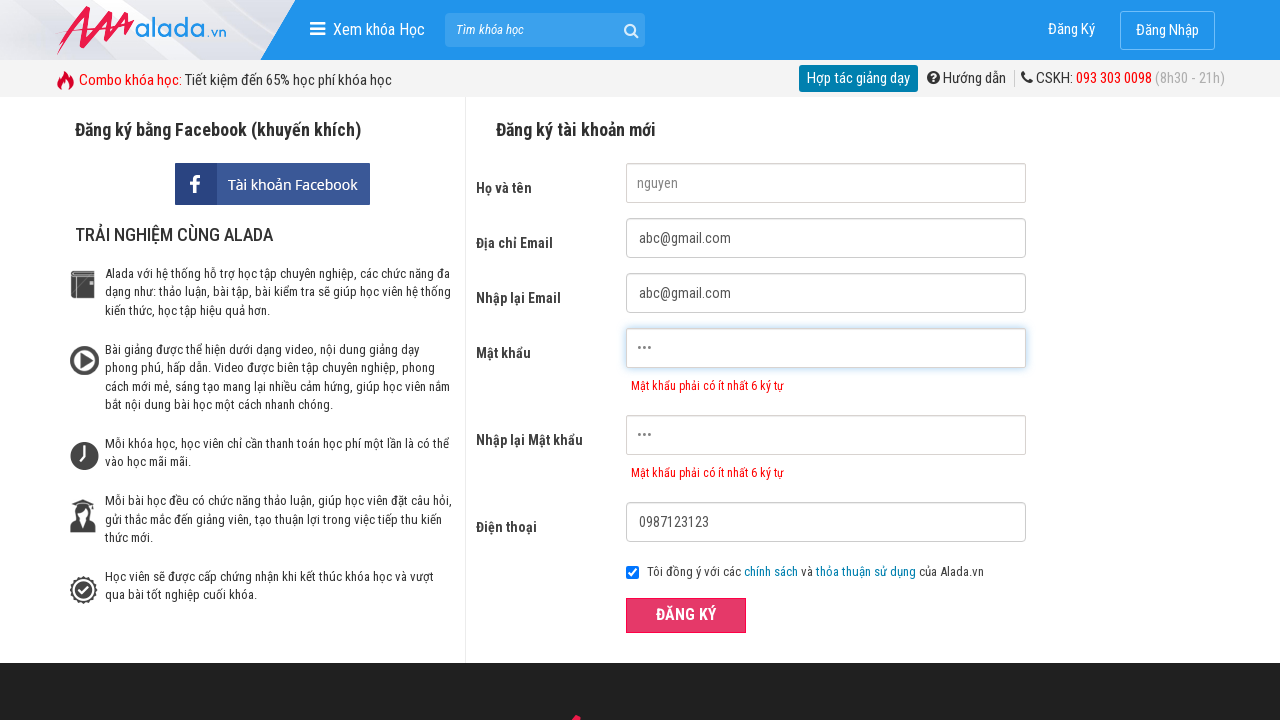